Navigates to the OrangeHRM demo homepage and verifies the page loads successfully by waiting for the page content.

Starting URL: https://opensource-demo.orangehrmlive.com/

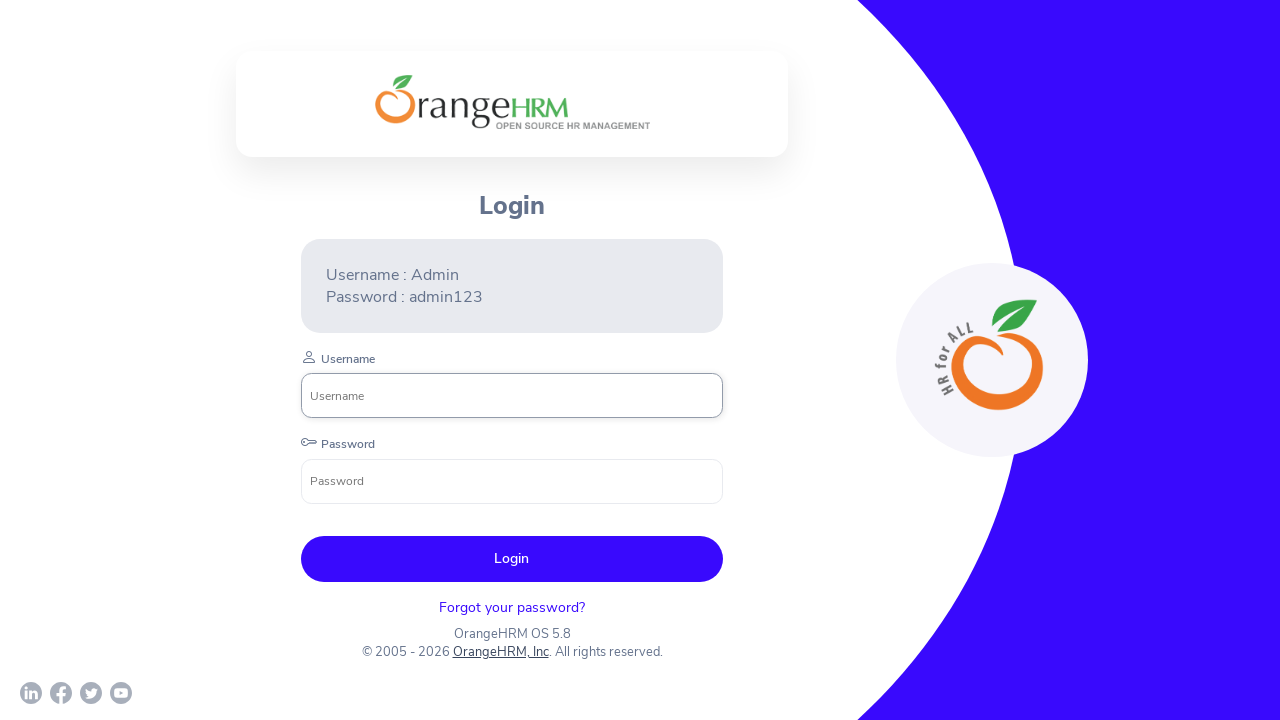

Navigated to OrangeHRM demo homepage
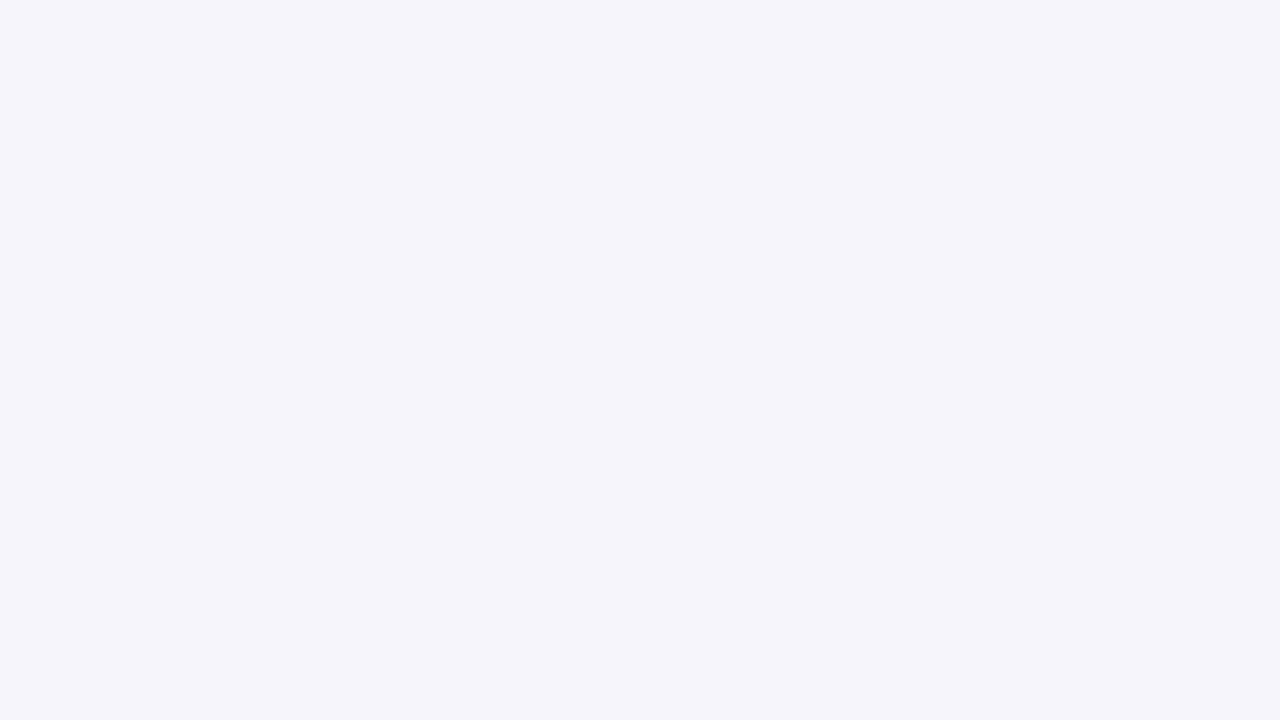

Login panel loaded successfully - page content verified
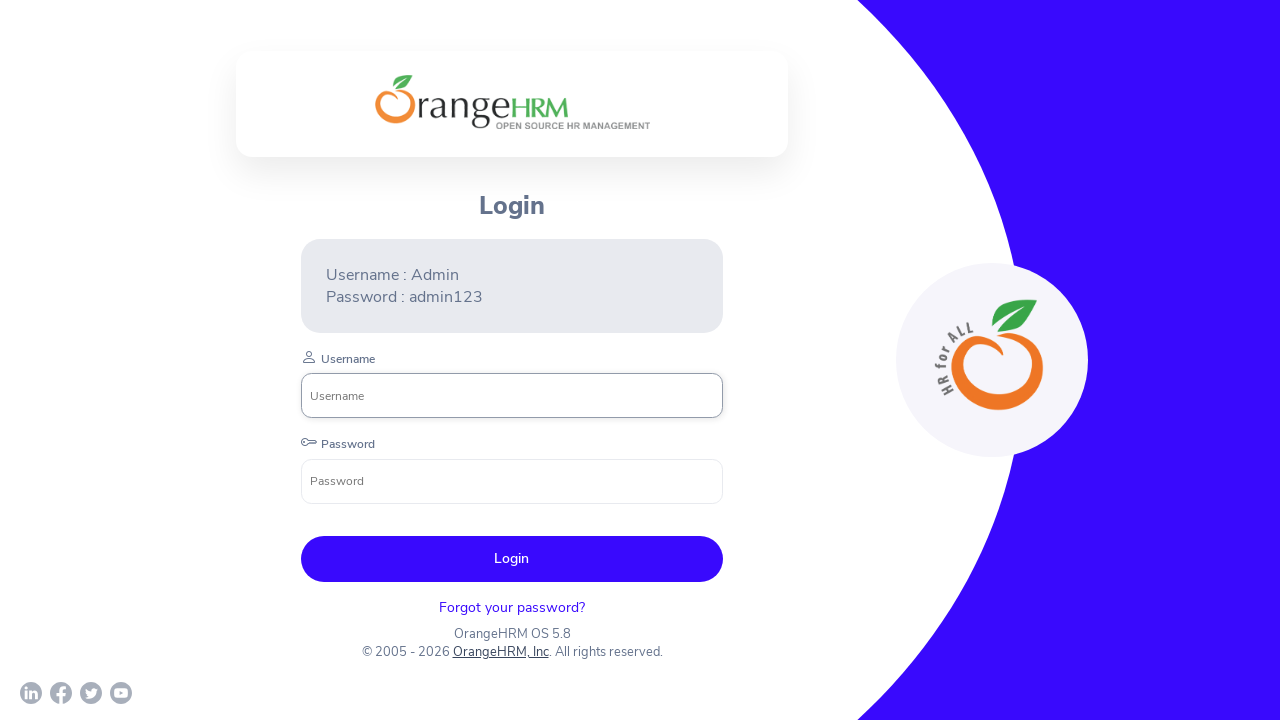

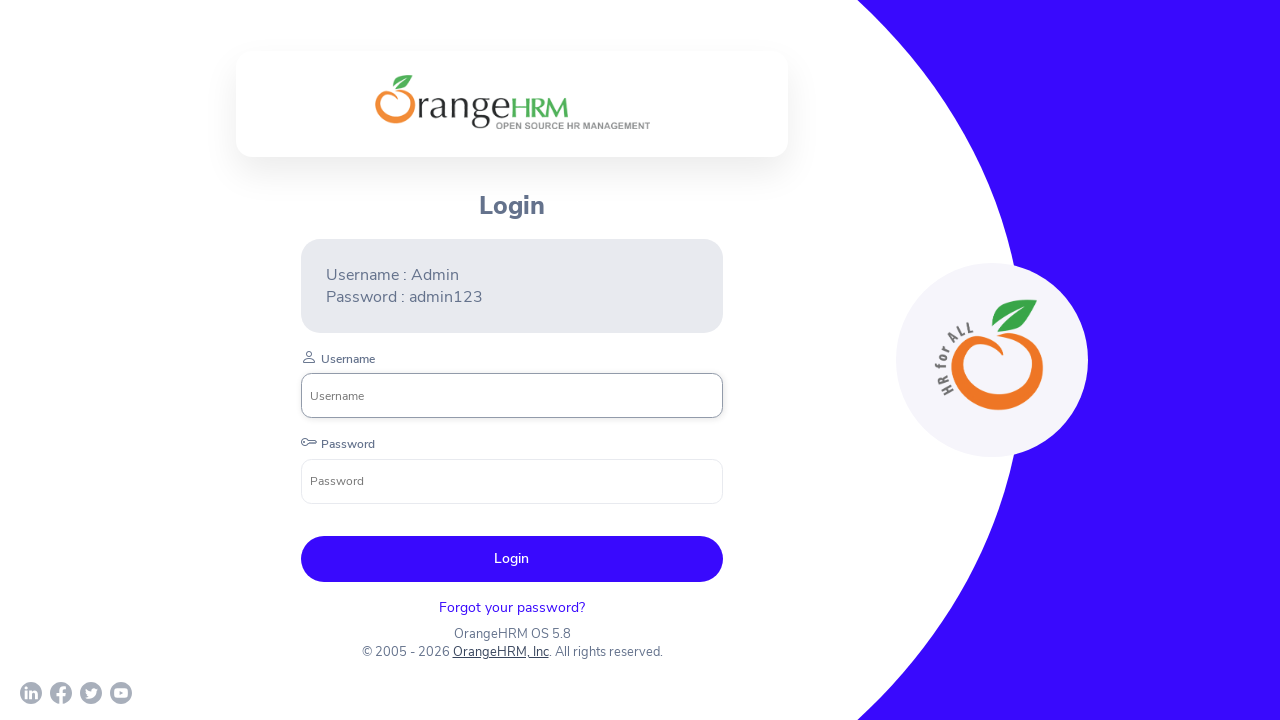